Tests window/tab handling by navigating to a demo page and clicking a button that opens a new separate window

Starting URL: https://demo.automationtesting.in/Windows.html

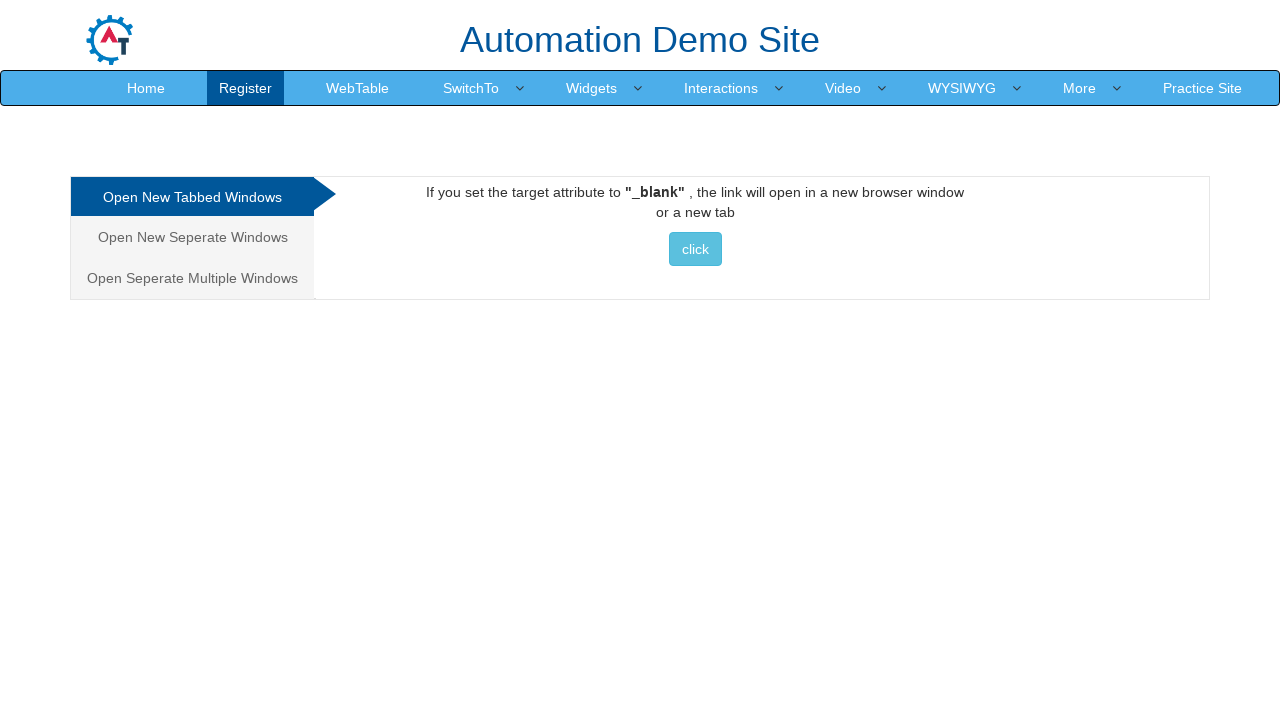

Retrieved and printed page title
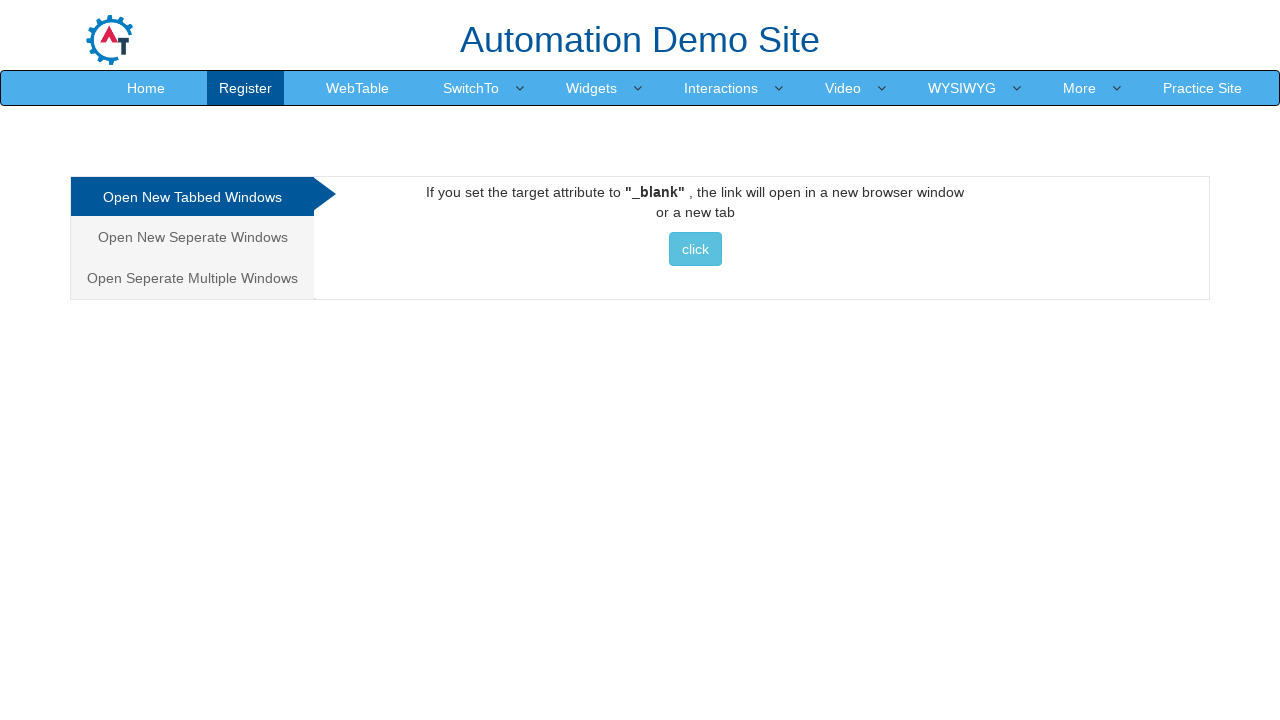

Clicked button to open new separate window at (192, 237) on text=Open New Seperate Windows
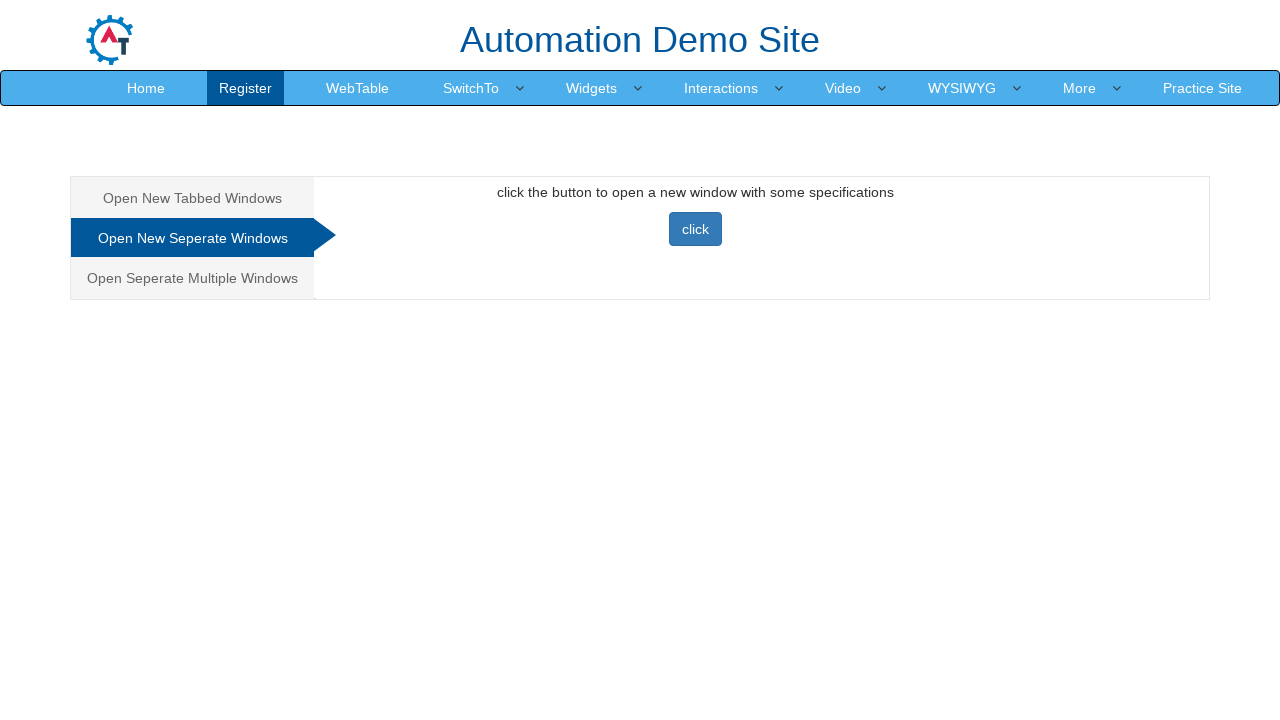

Retrieved and printed page title again (still on original window)
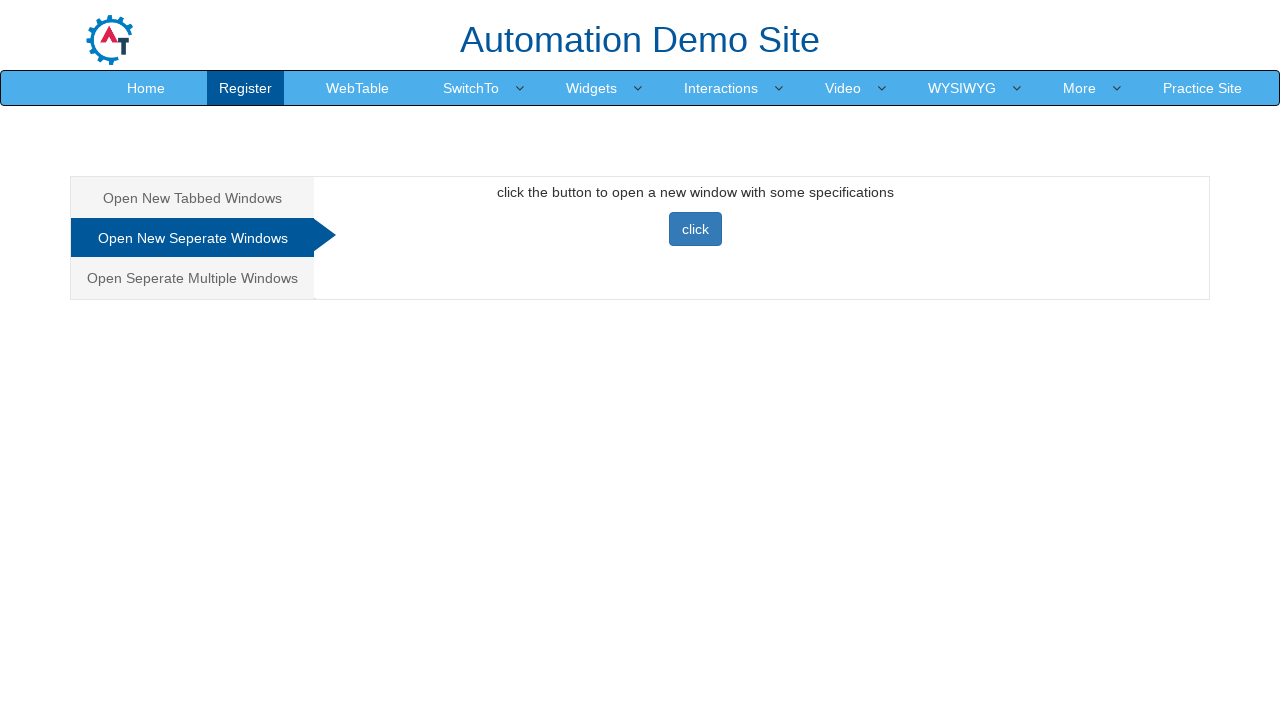

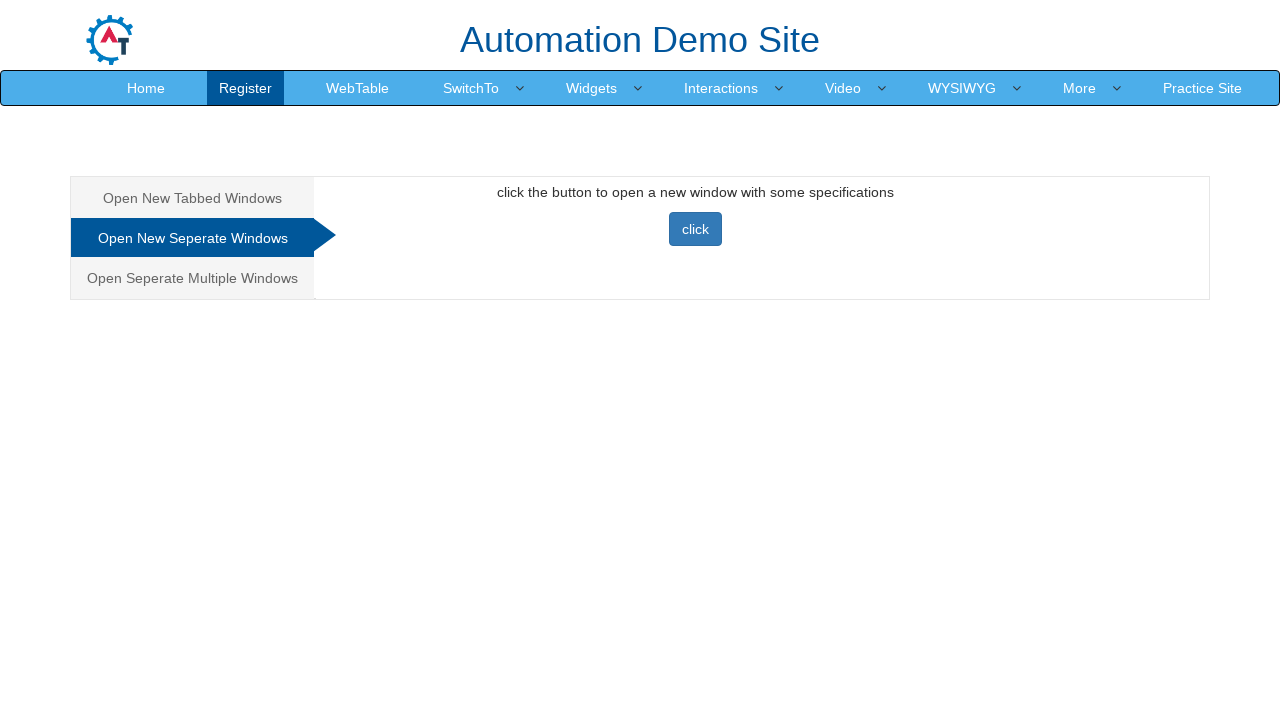